Navigates to the Checkboxes page, selects all unchecked checkboxes, and verifies all checkboxes are in checked state

Starting URL: https://the-internet.herokuapp.com/

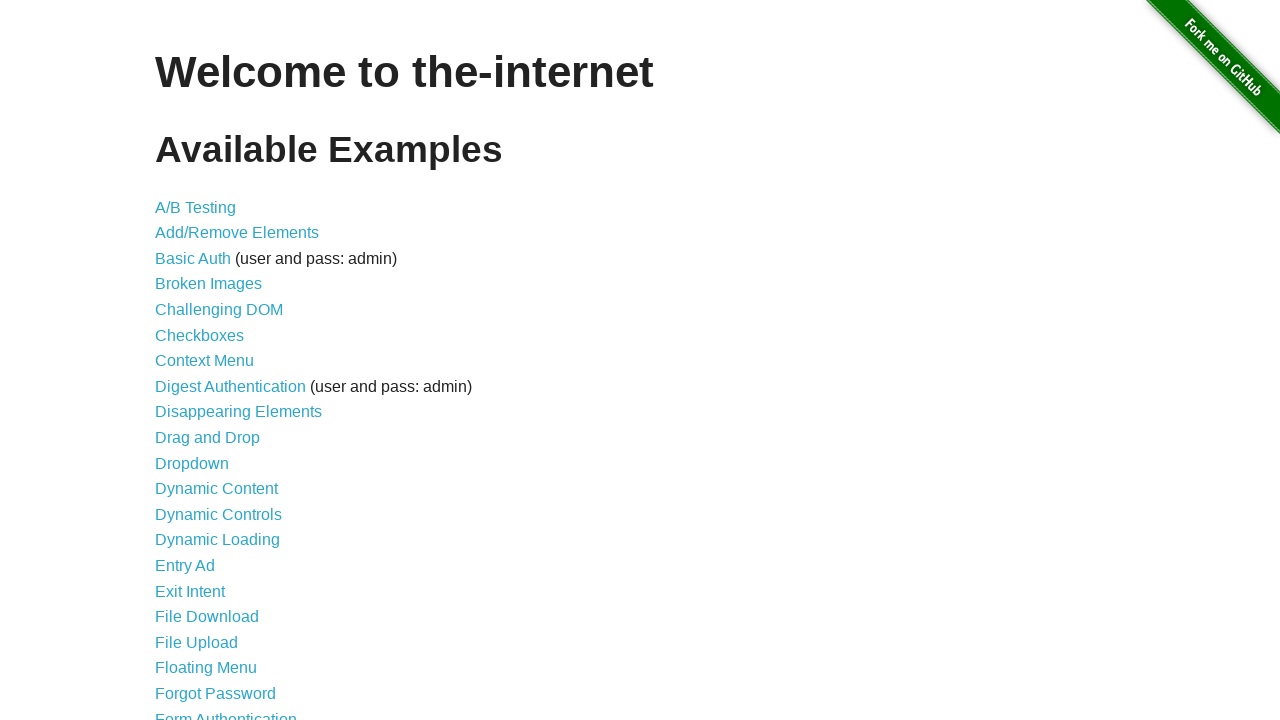

Navigated to the-internet.herokuapp.com homepage
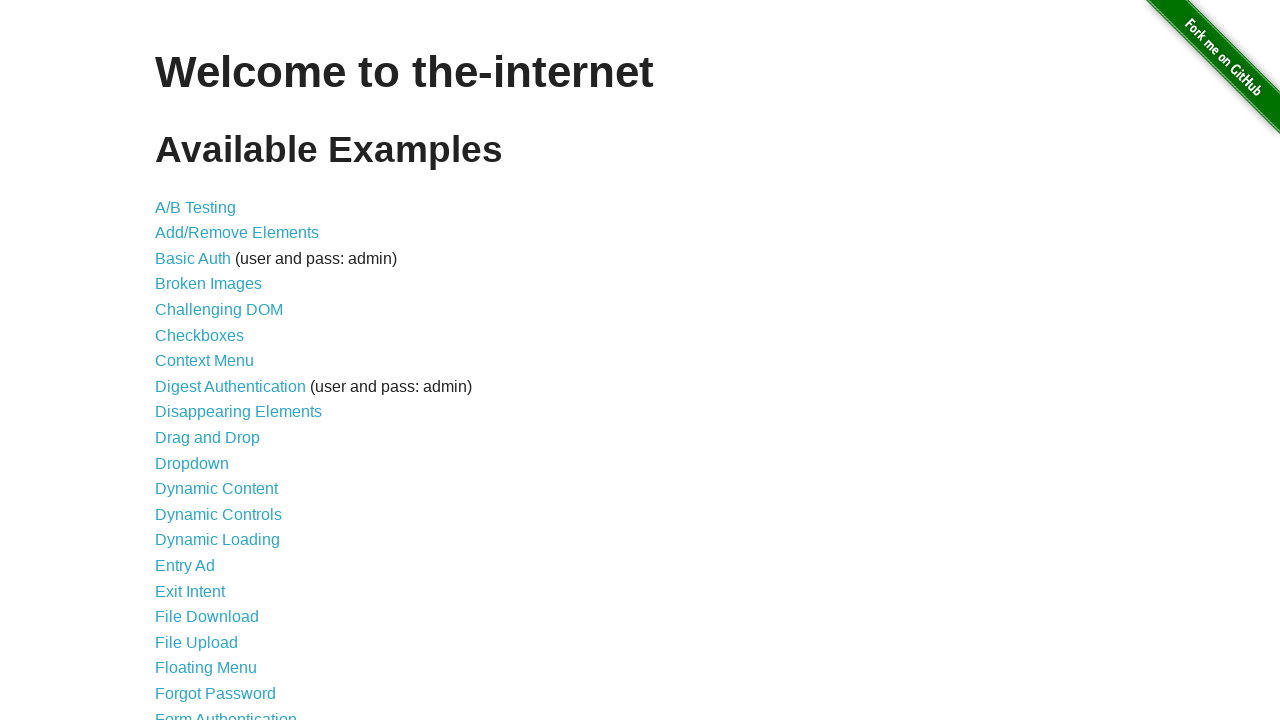

Clicked on Checkboxes link at (200, 335) on text=Checkboxes
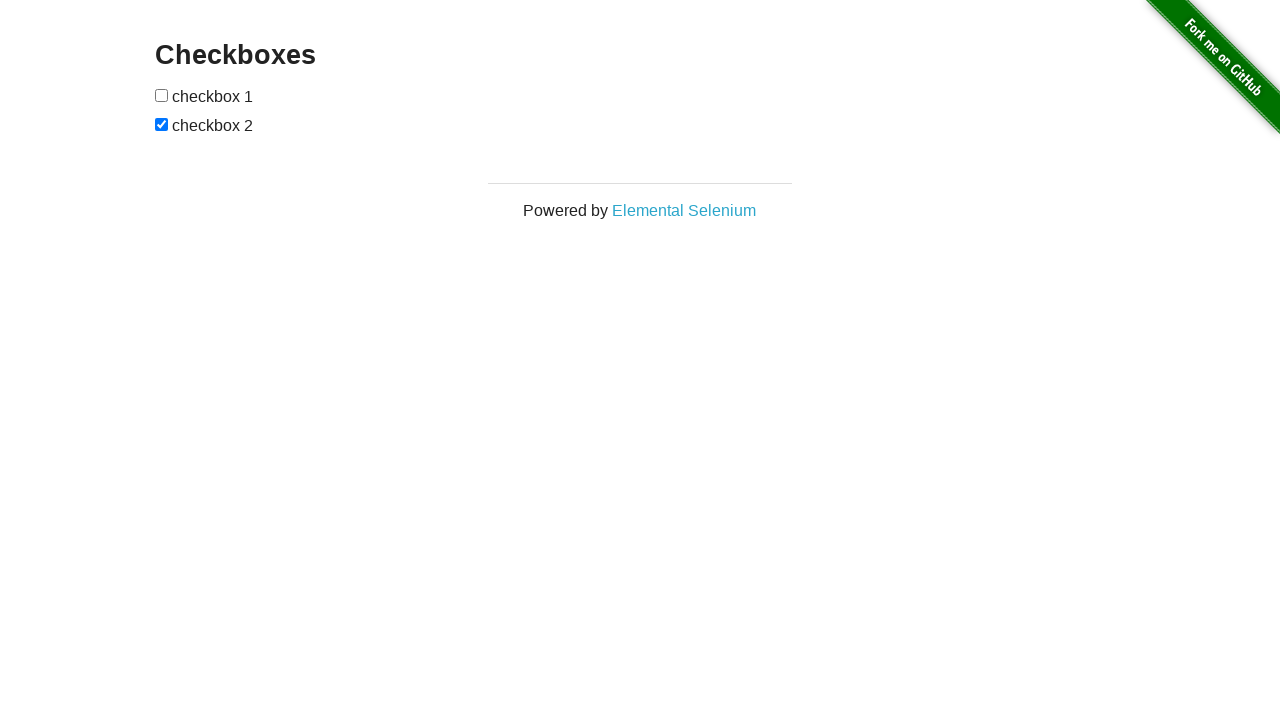

Located all checkbox elements
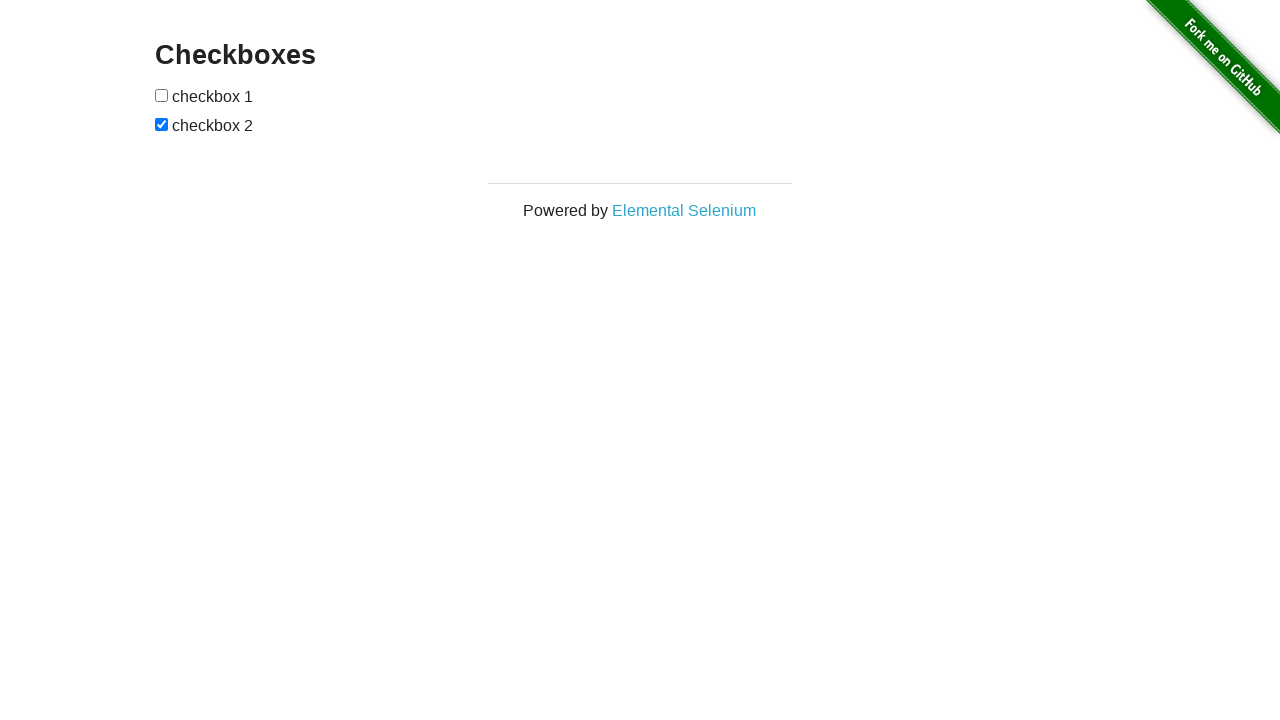

Found 2 checkboxes on the page
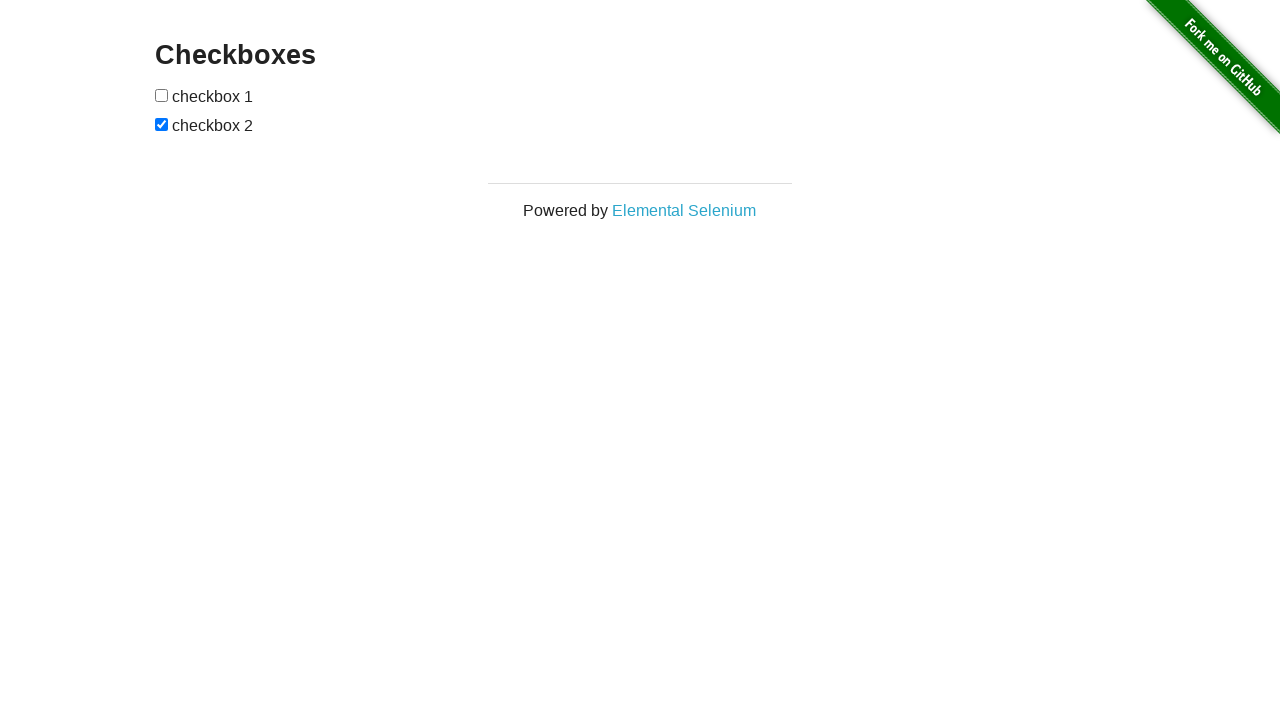

Clicked checkbox 1 to check it at (162, 95) on input[type='checkbox'] >> nth=0
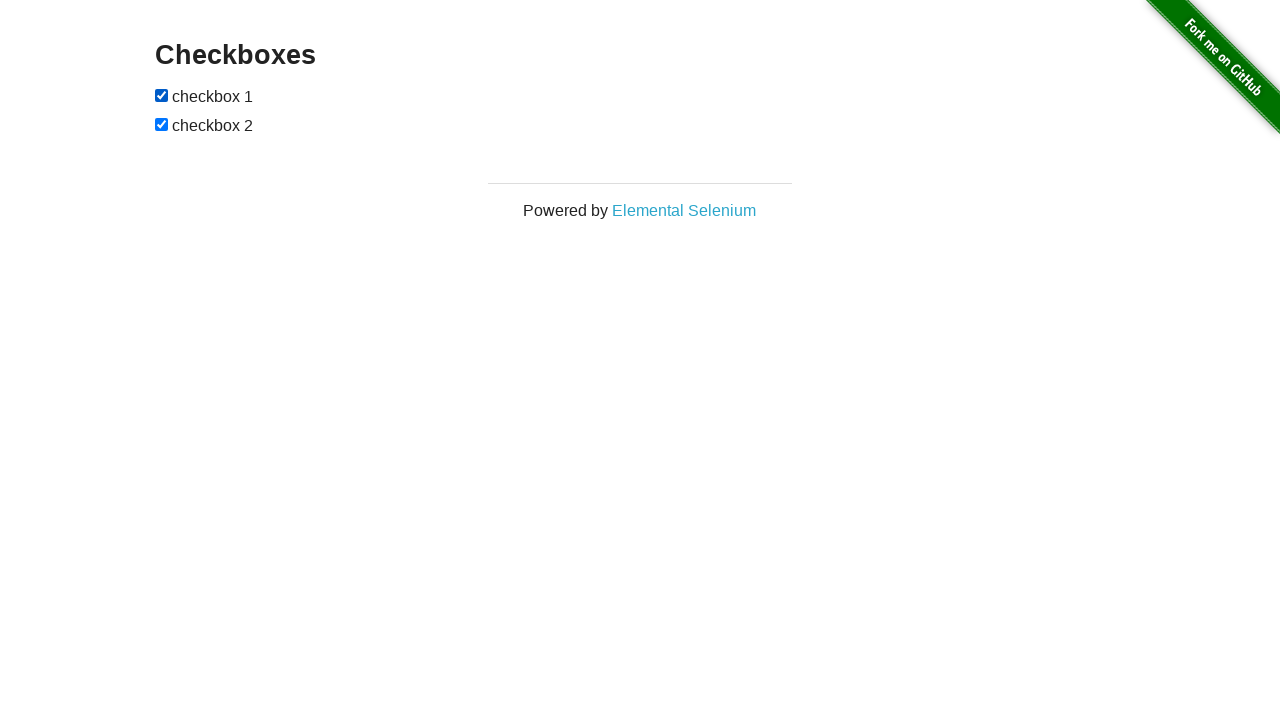

Verified checkbox 1 is checked
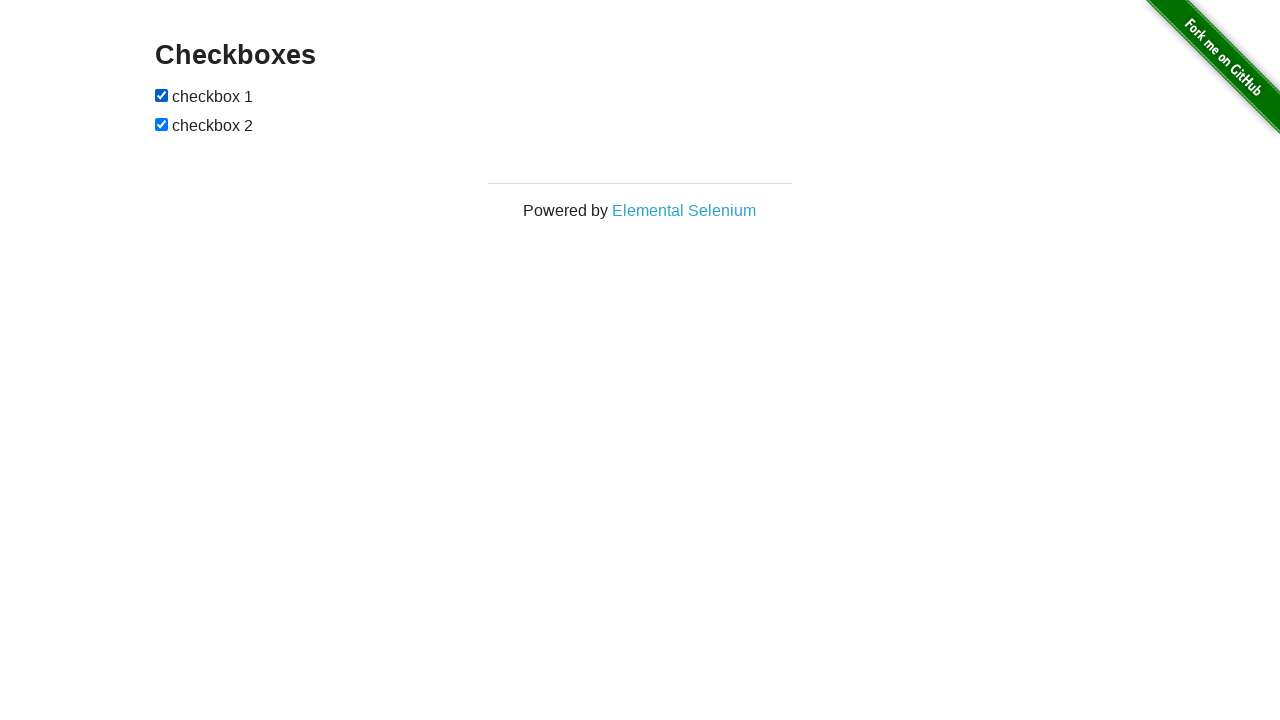

Verified checkbox 2 is checked
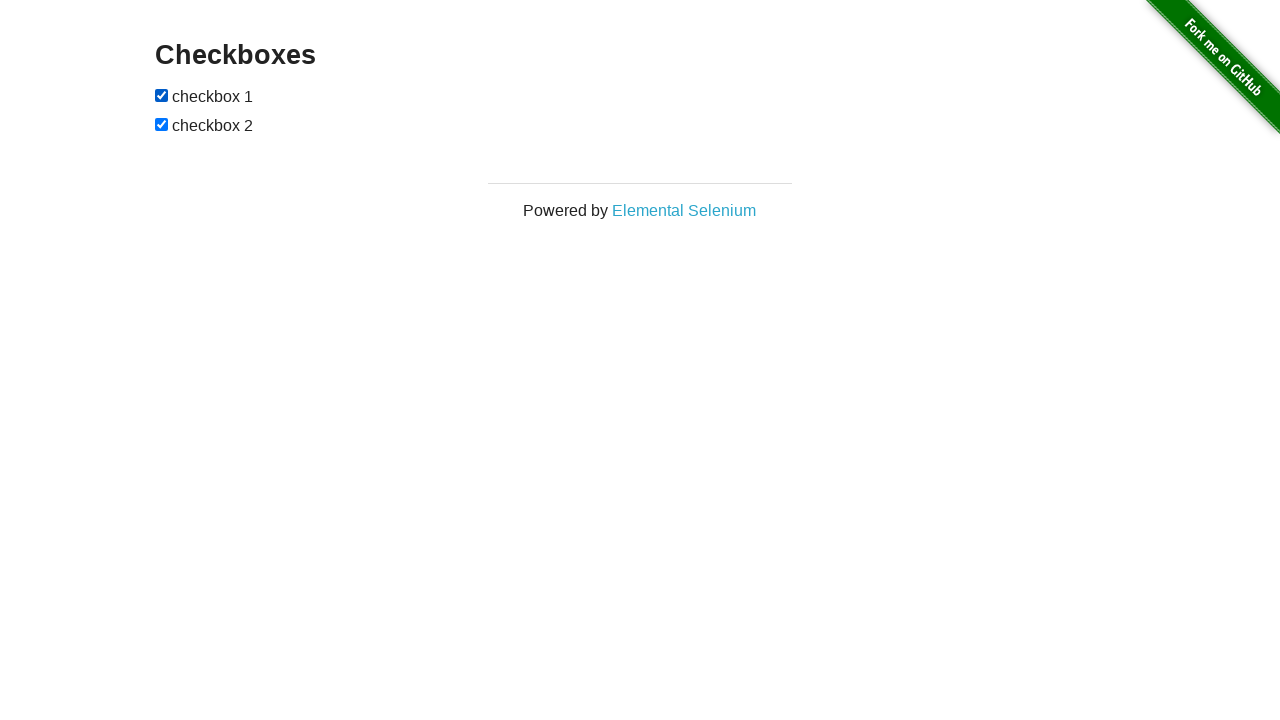

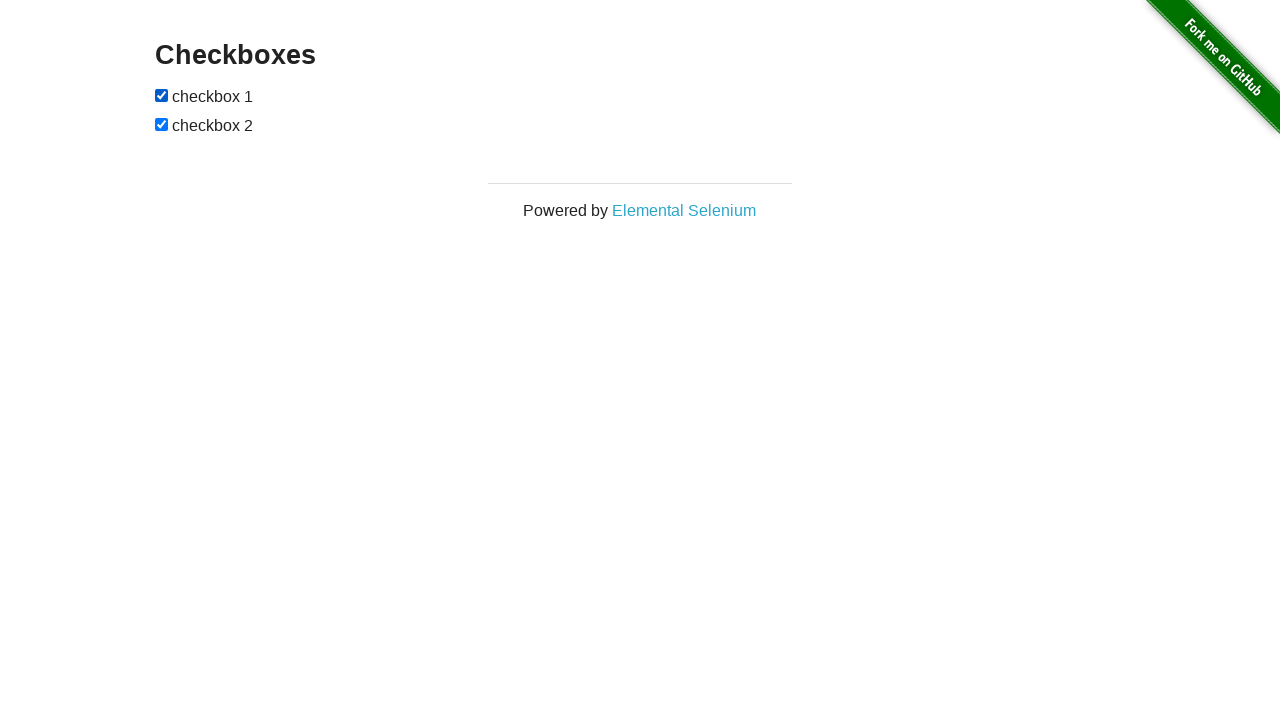